Tests alert prompt interaction by clicking a button to show a prompt, entering text, dismissing it, and verifying the cancellation message appears

Starting URL: https://www.leafground.com/alert.xhtml

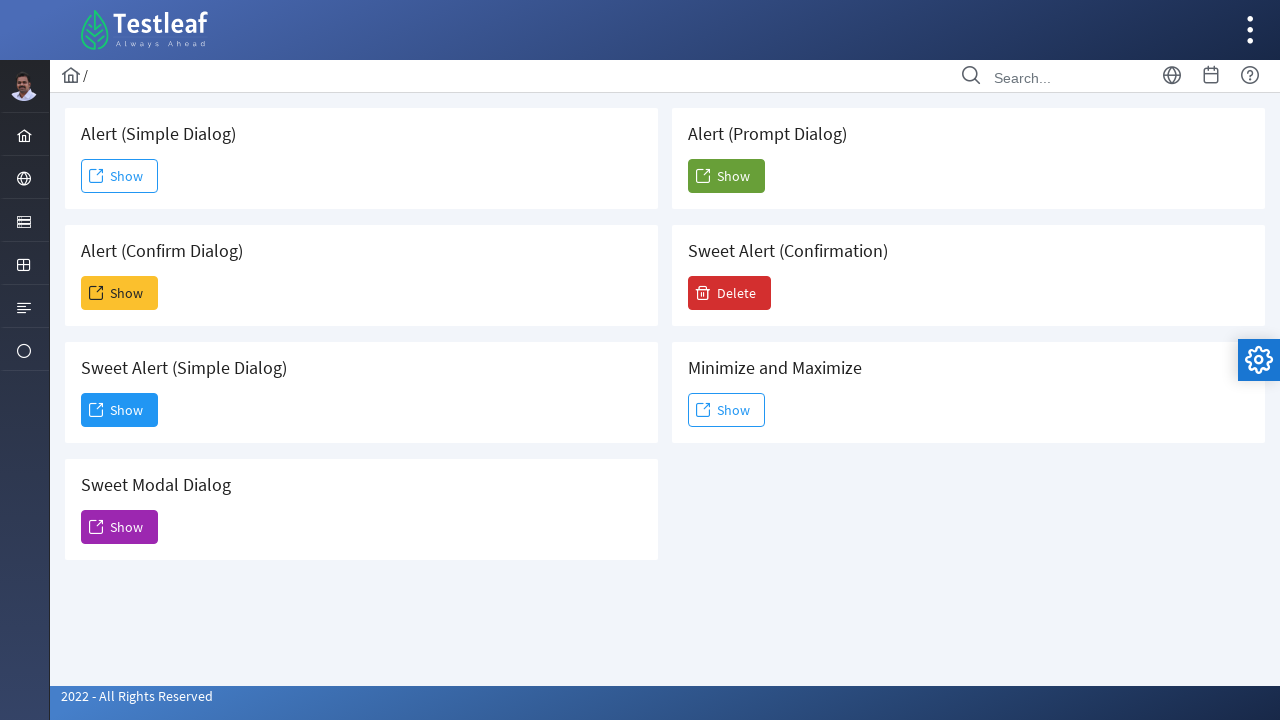

Clicked the 5th 'Show' button to trigger prompt alert at (726, 176) on (//span[contains(text(),'Show')])[5]
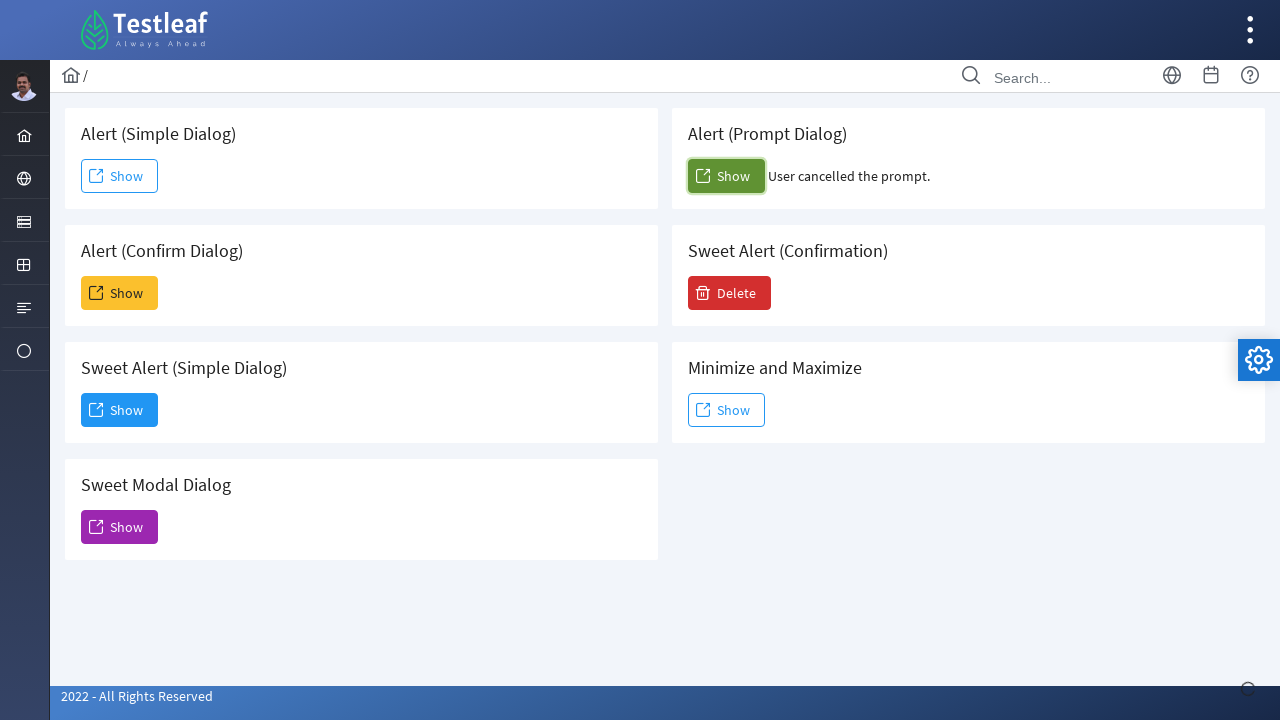

Set up dialog handler to dismiss prompt
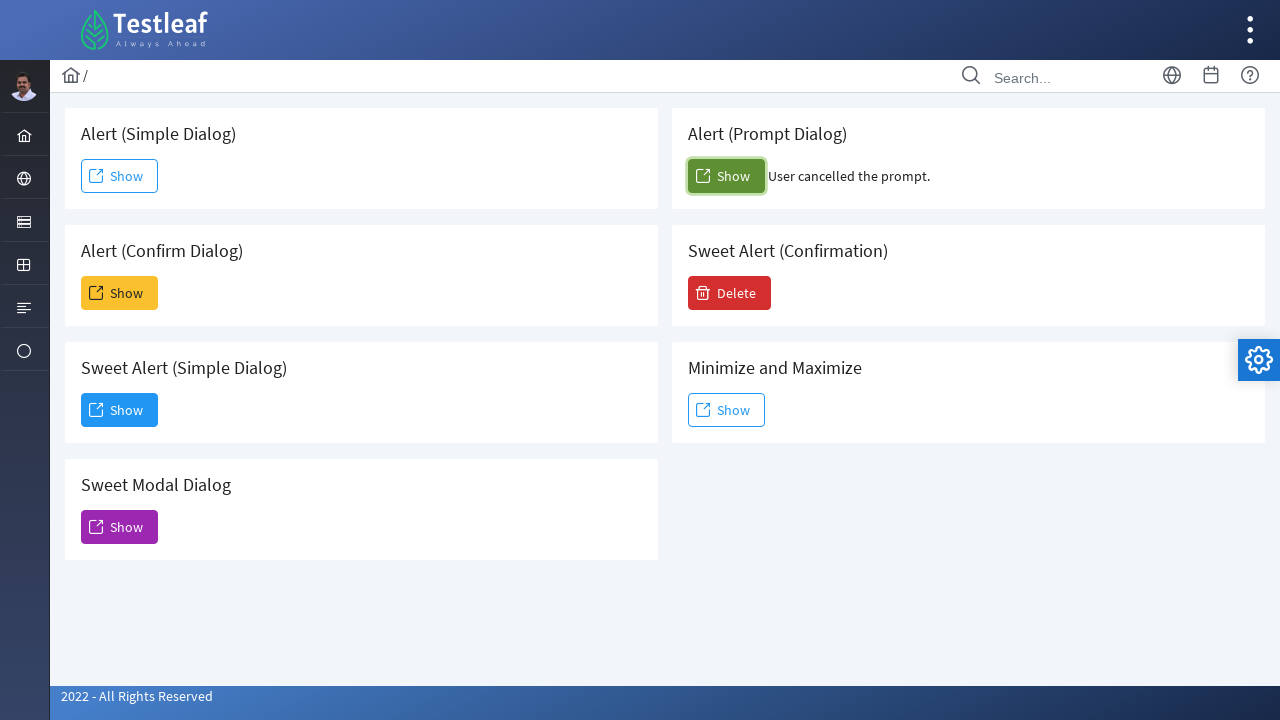

Evaluated JavaScript to override prompt and set cancellation message
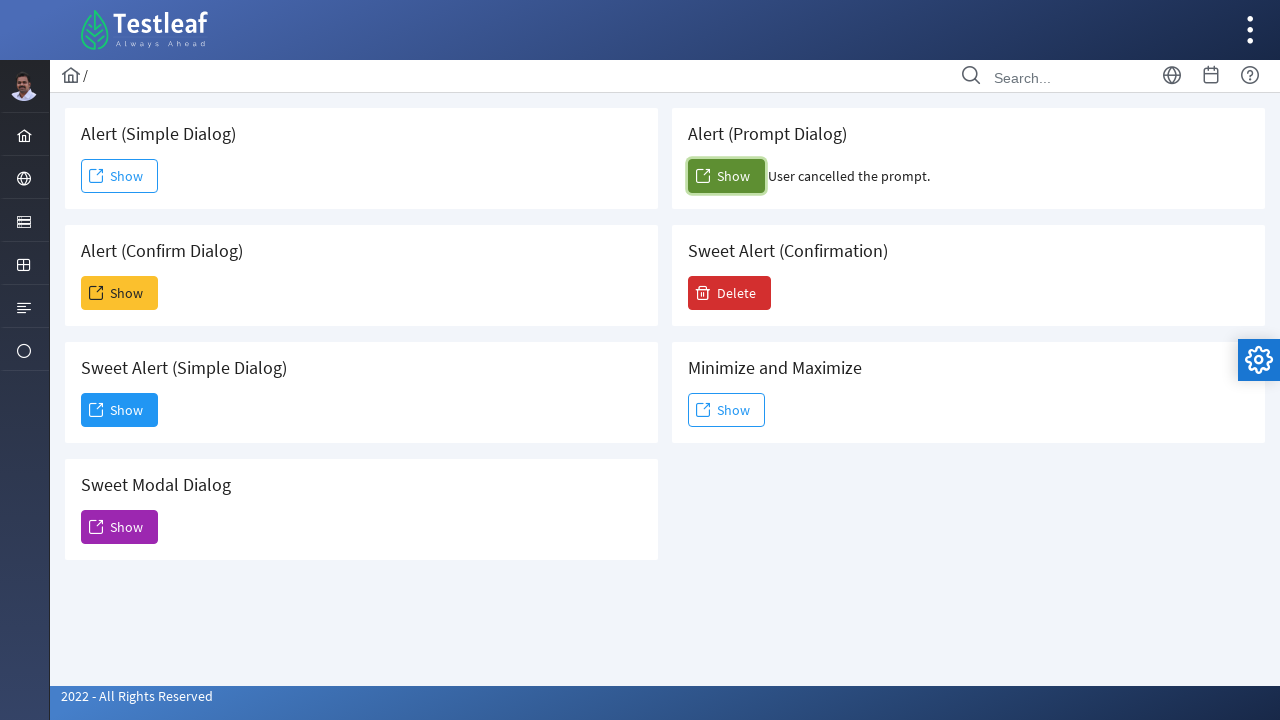

Waited for confirm_result element to appear
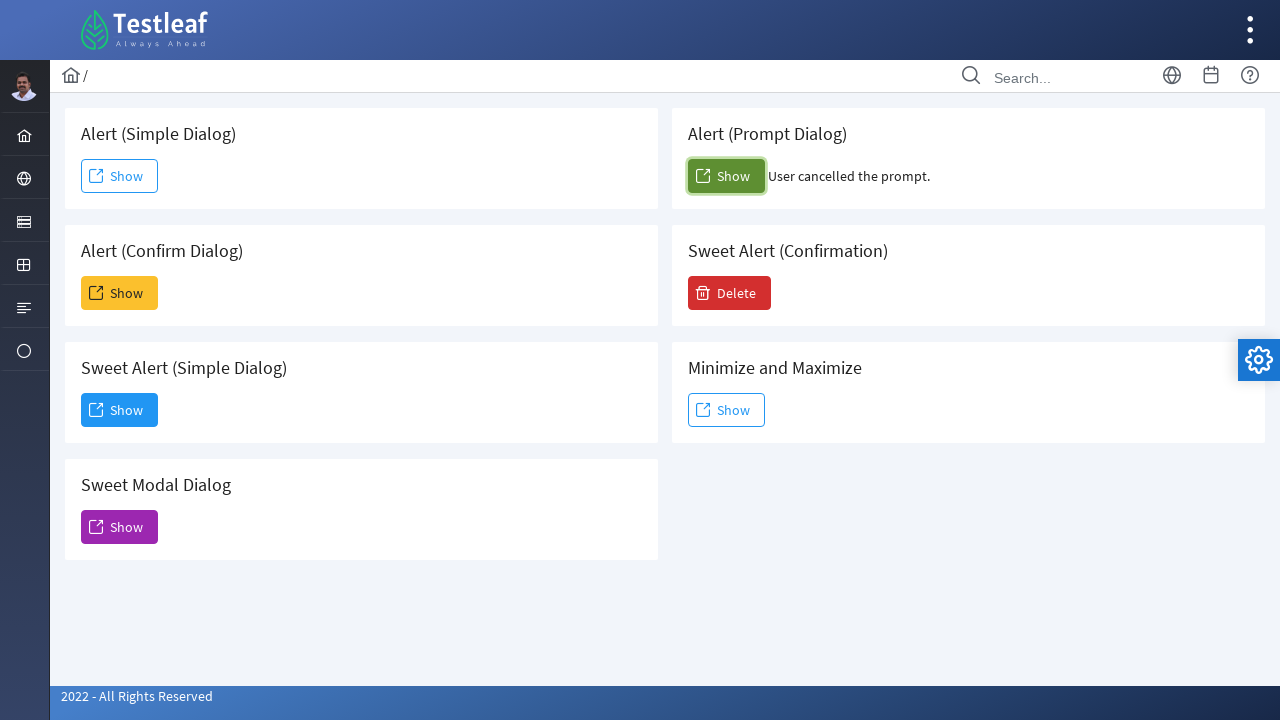

Located the confirm_result span element
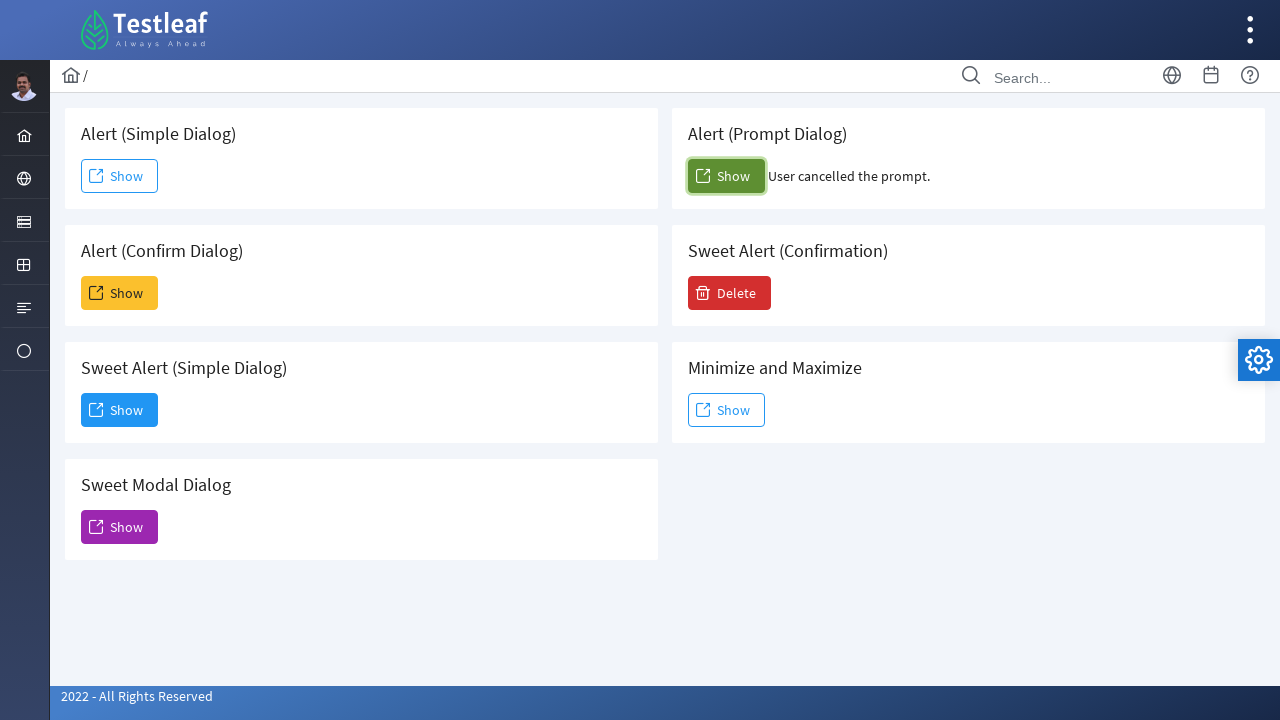

Retrieved text content from confirm_result element
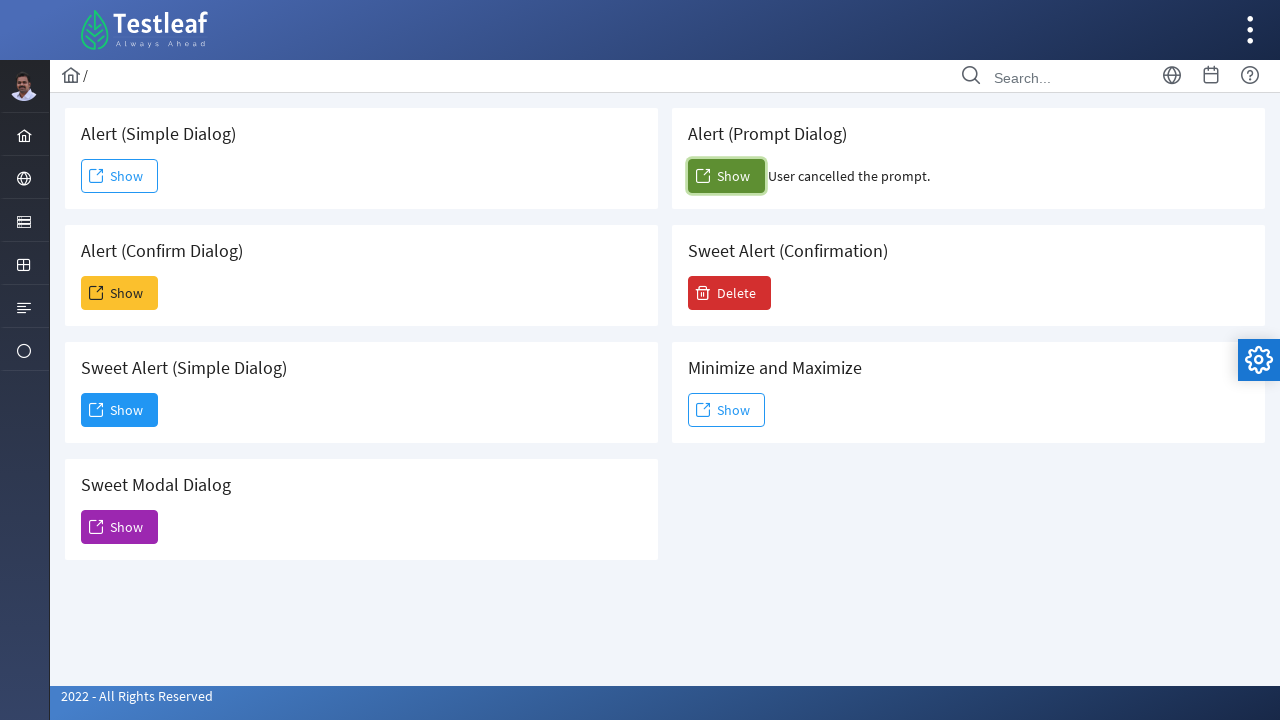

Test case passed - prompt cancellation message verified
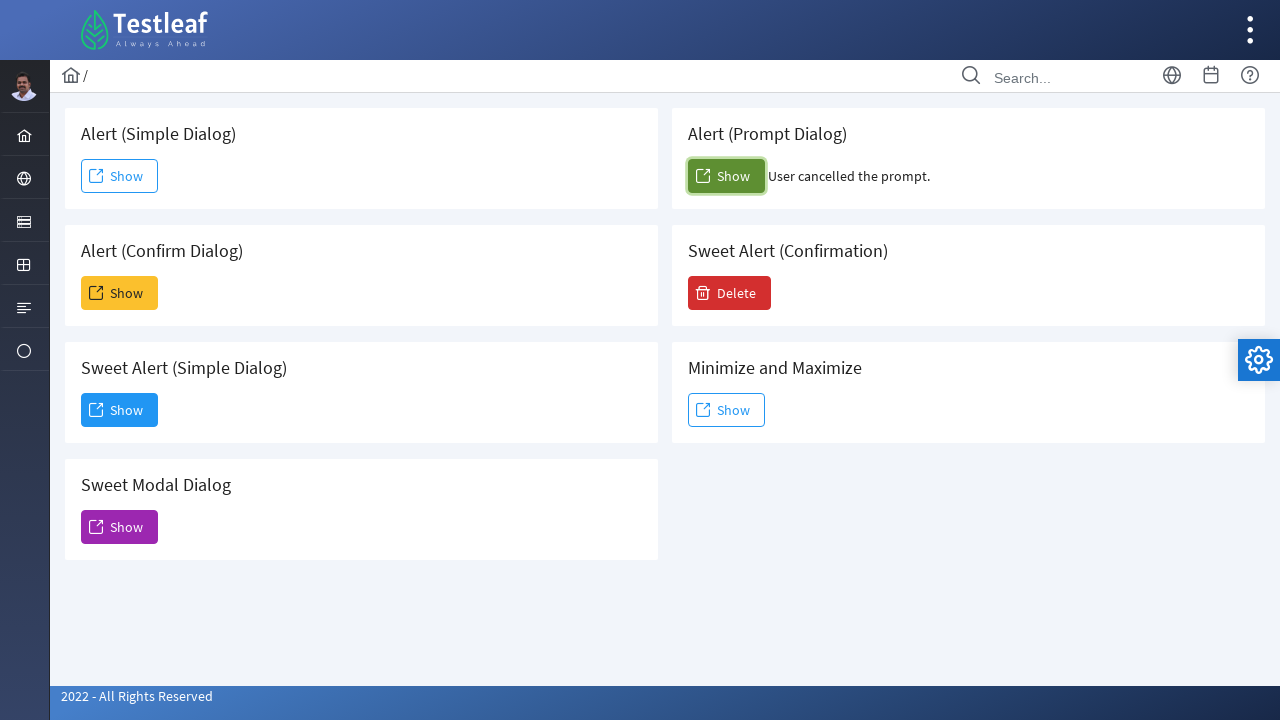

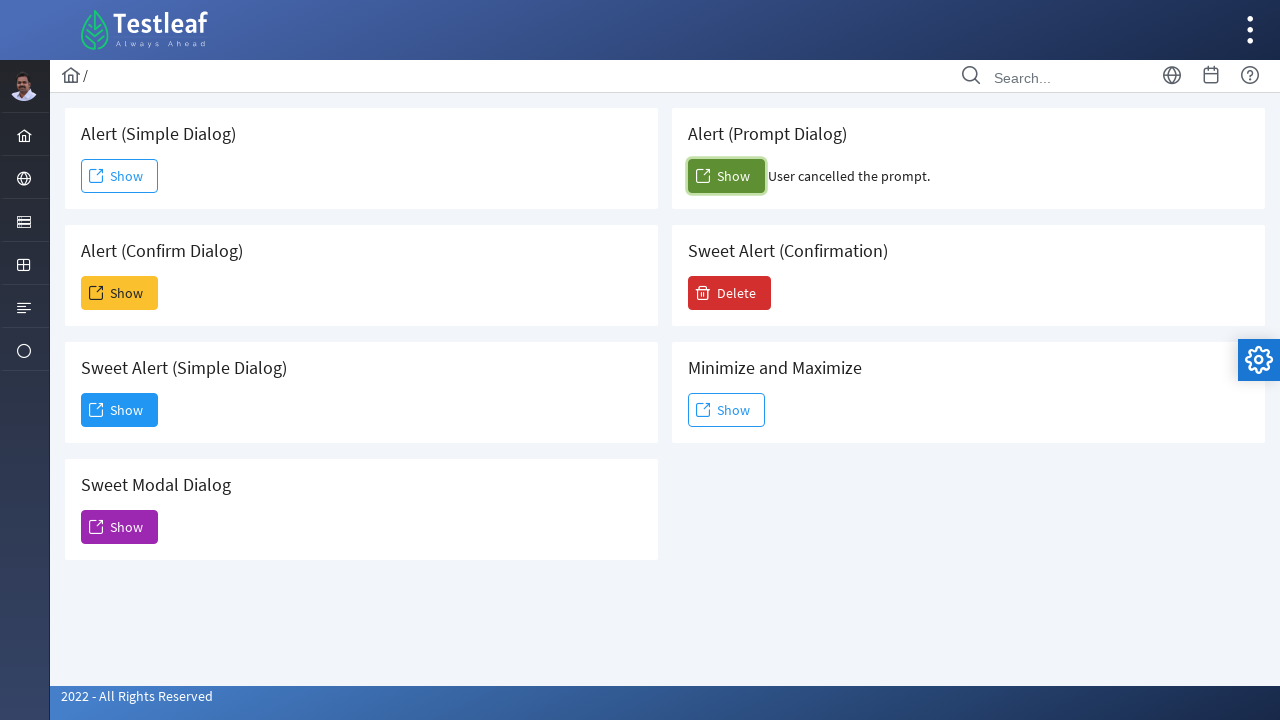